Tests filtering to display only active (incomplete) items

Starting URL: https://demo.playwright.dev/todomvc

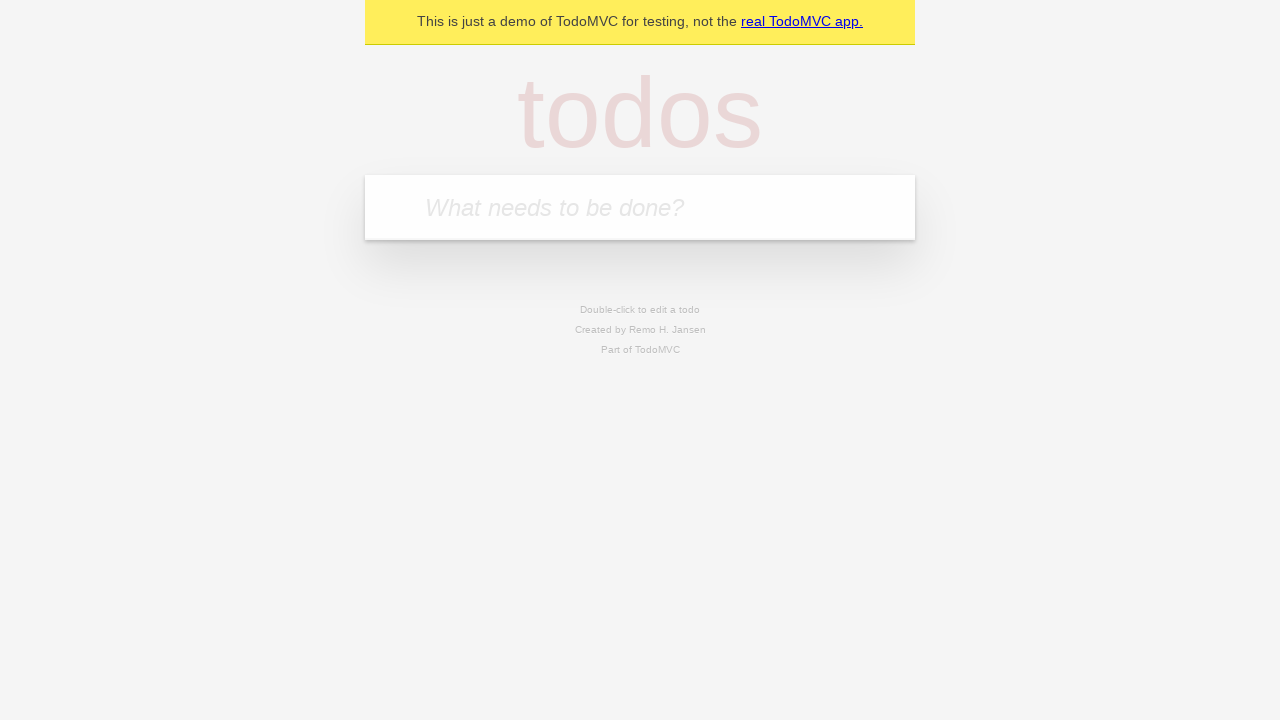

Filled todo input with 'buy some cheese' on internal:attr=[placeholder="What needs to be done?"i]
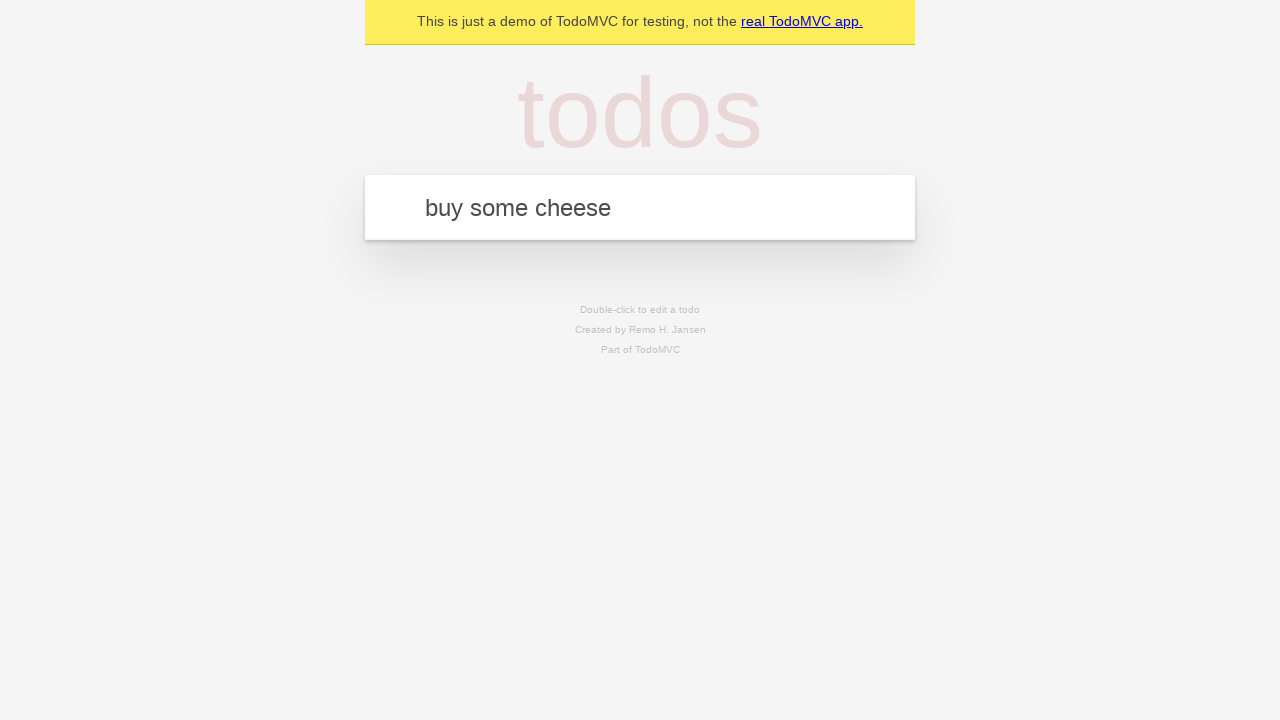

Pressed Enter to create todo 'buy some cheese' on internal:attr=[placeholder="What needs to be done?"i]
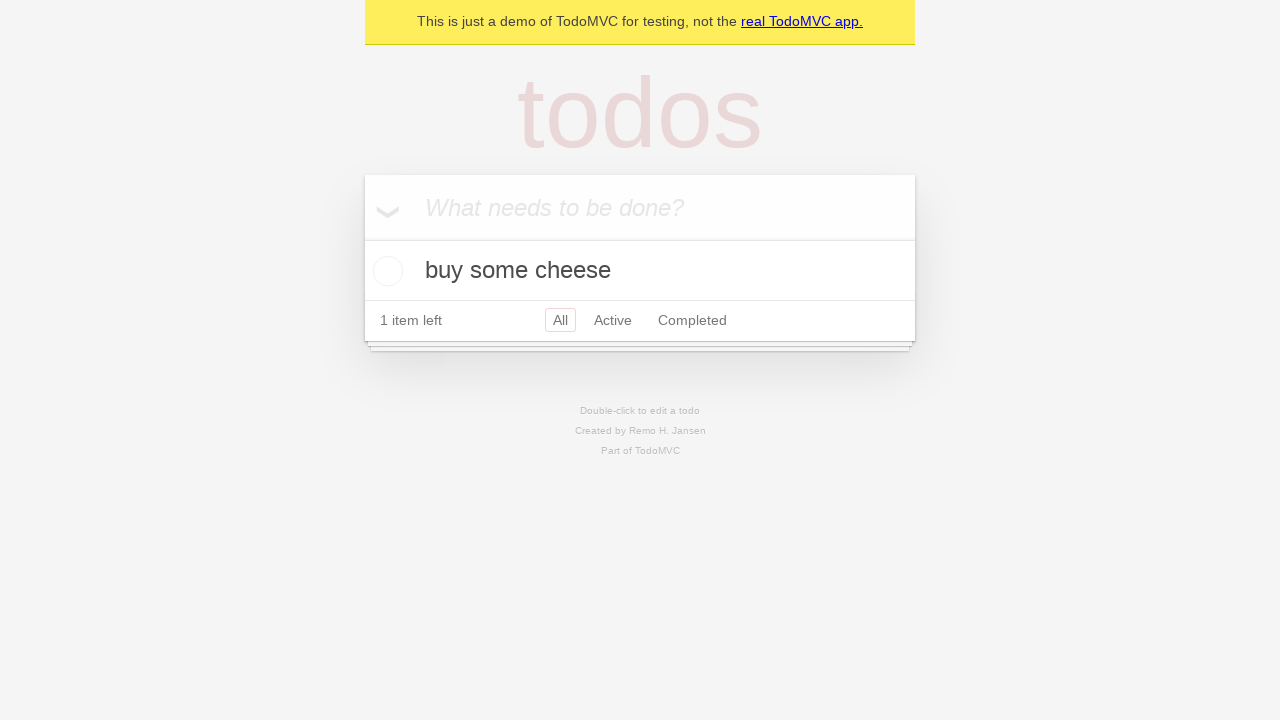

Filled todo input with 'feed the cat' on internal:attr=[placeholder="What needs to be done?"i]
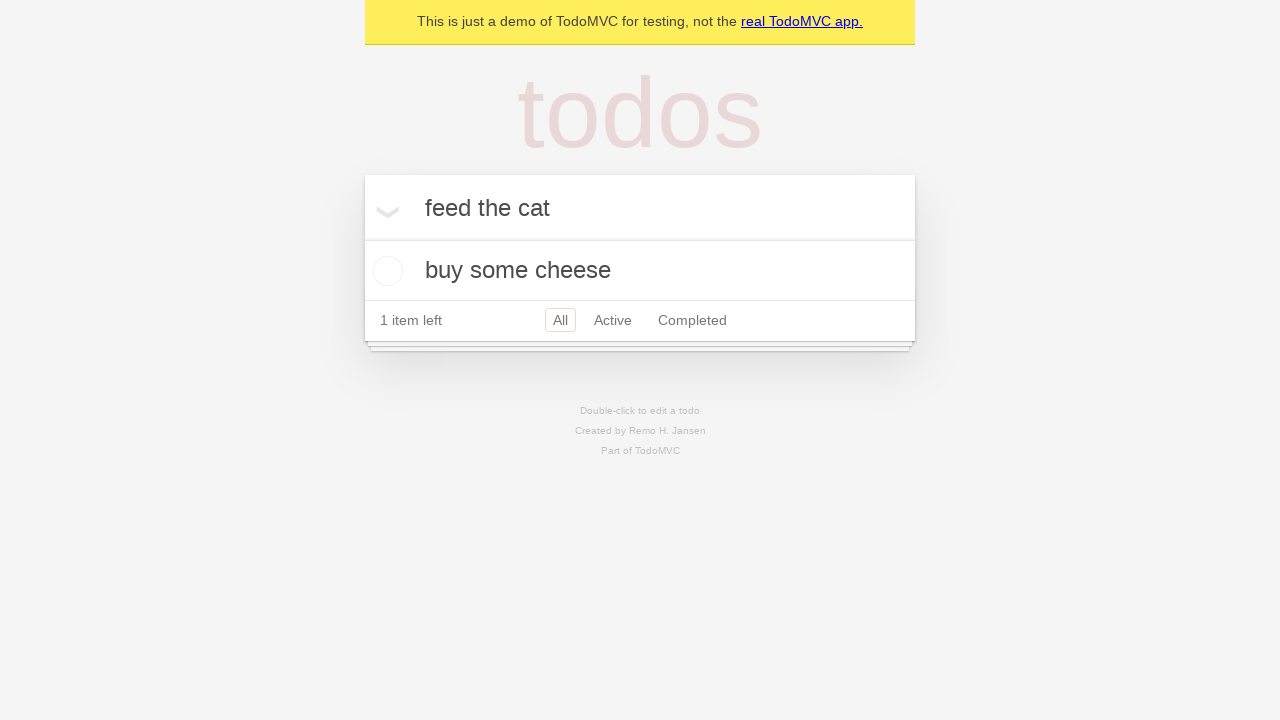

Pressed Enter to create todo 'feed the cat' on internal:attr=[placeholder="What needs to be done?"i]
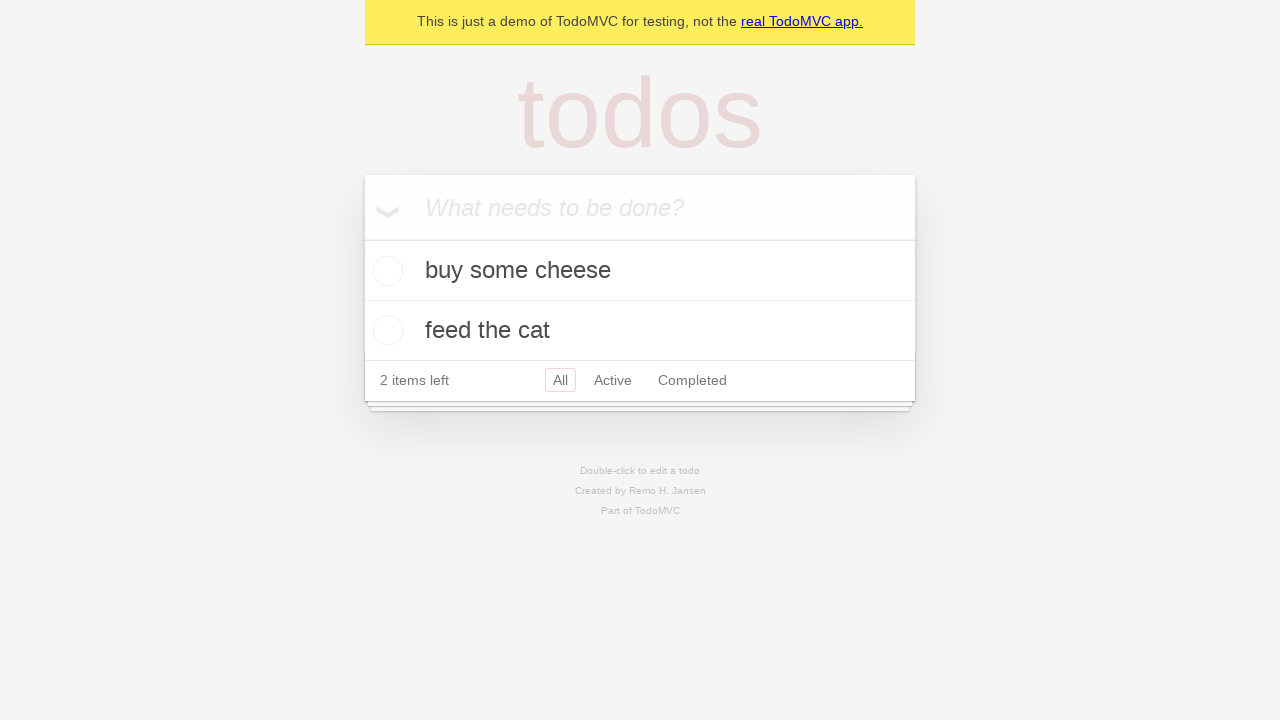

Filled todo input with 'book a doctors appointment' on internal:attr=[placeholder="What needs to be done?"i]
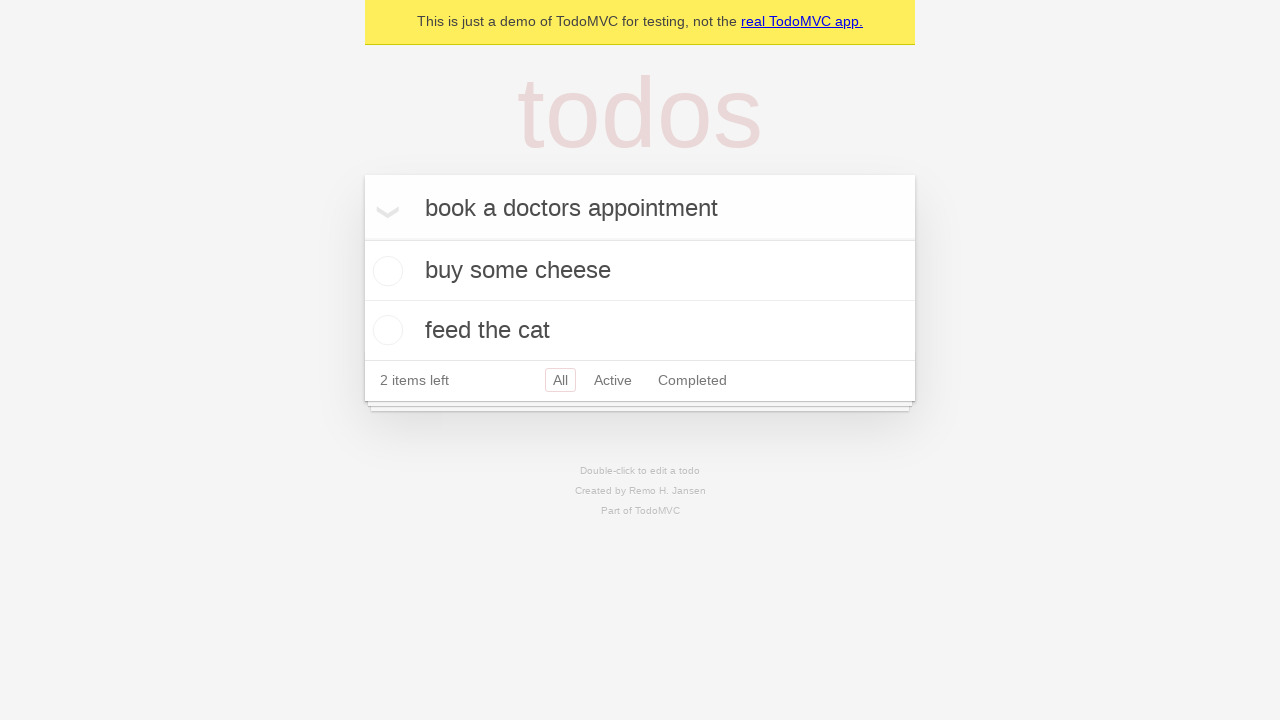

Pressed Enter to create todo 'book a doctors appointment' on internal:attr=[placeholder="What needs to be done?"i]
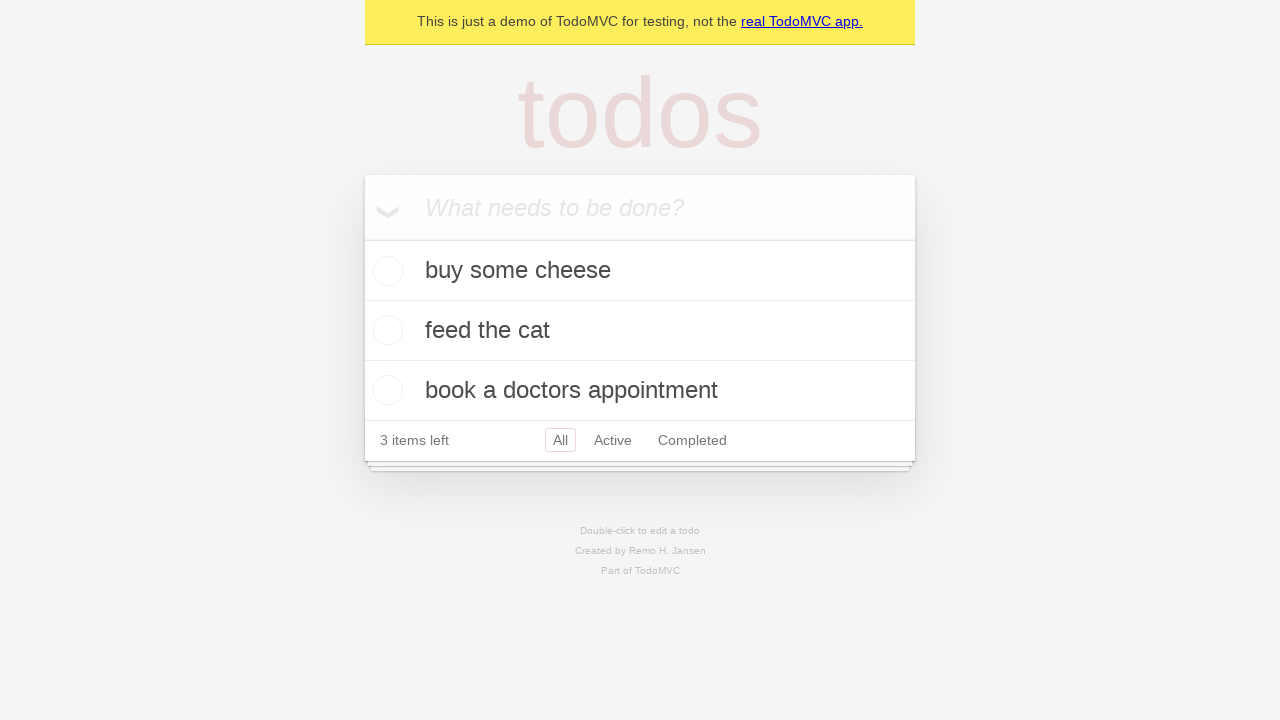

Waited for all 3 todo items to be created
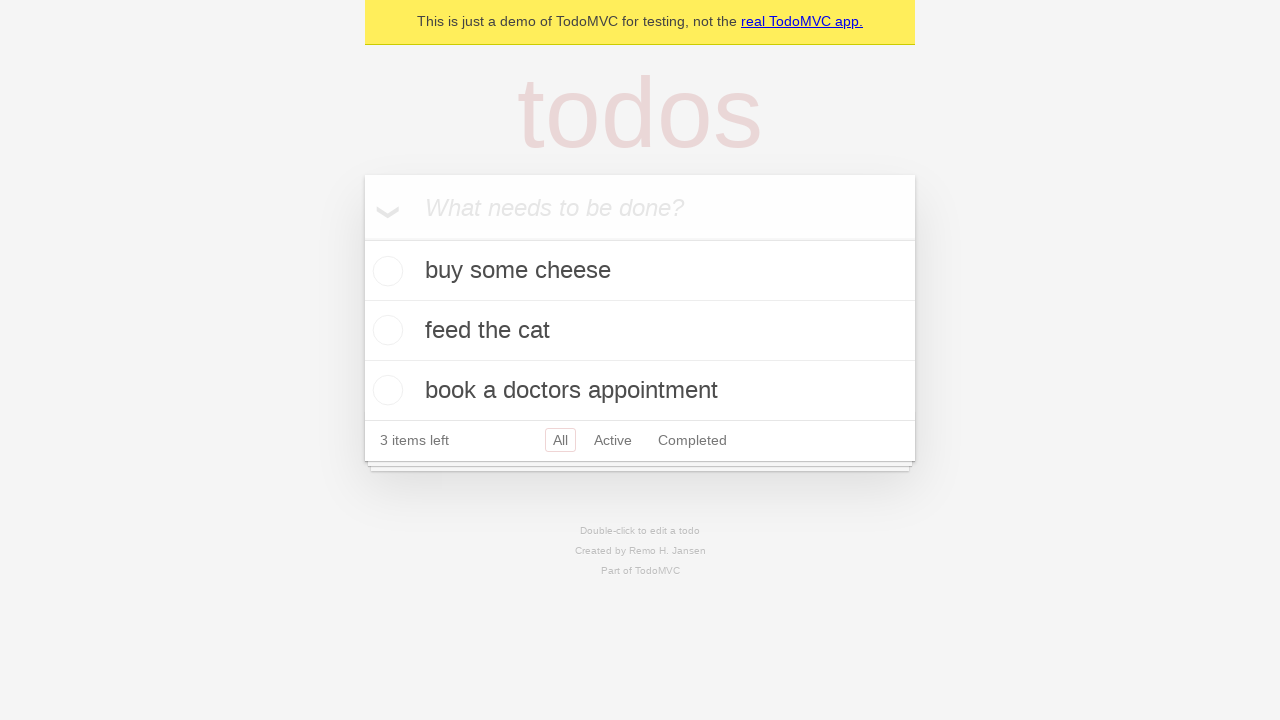

Checked the second todo item as complete at (385, 330) on [data-testid='todo-item'] >> nth=1 >> internal:role=checkbox
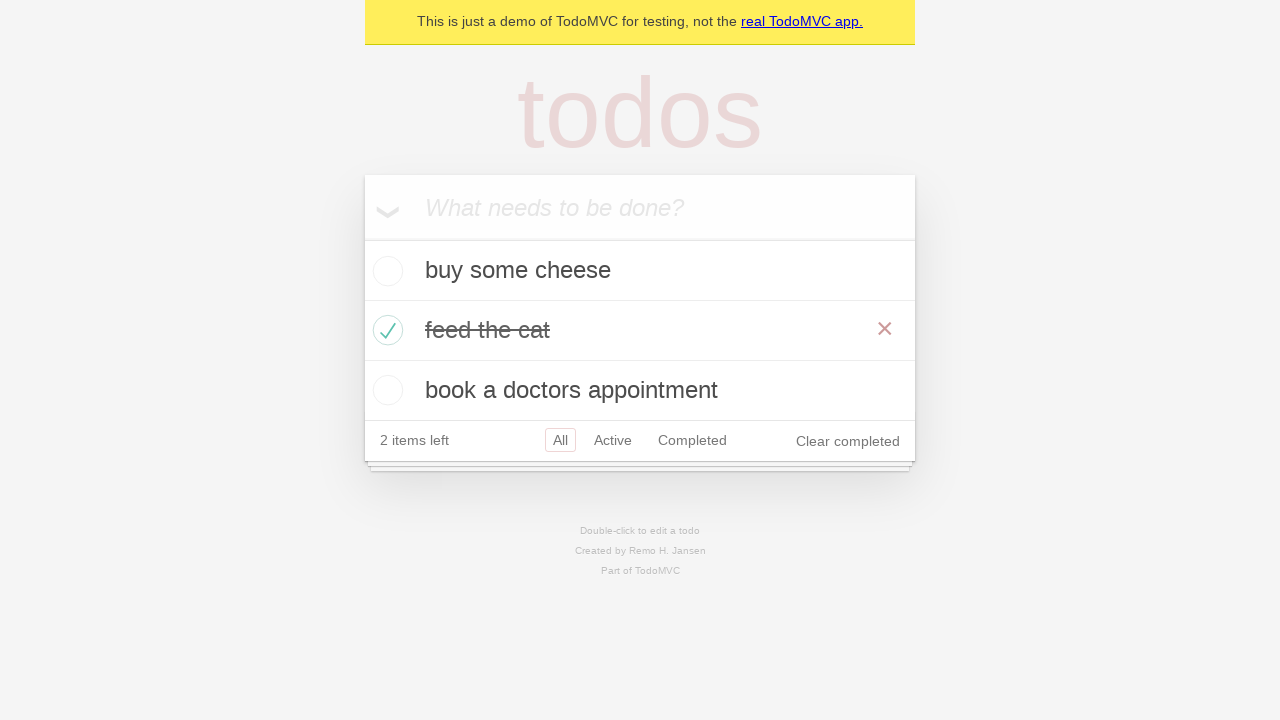

Clicked Active filter to display only incomplete items at (613, 440) on internal:role=link[name="Active"i]
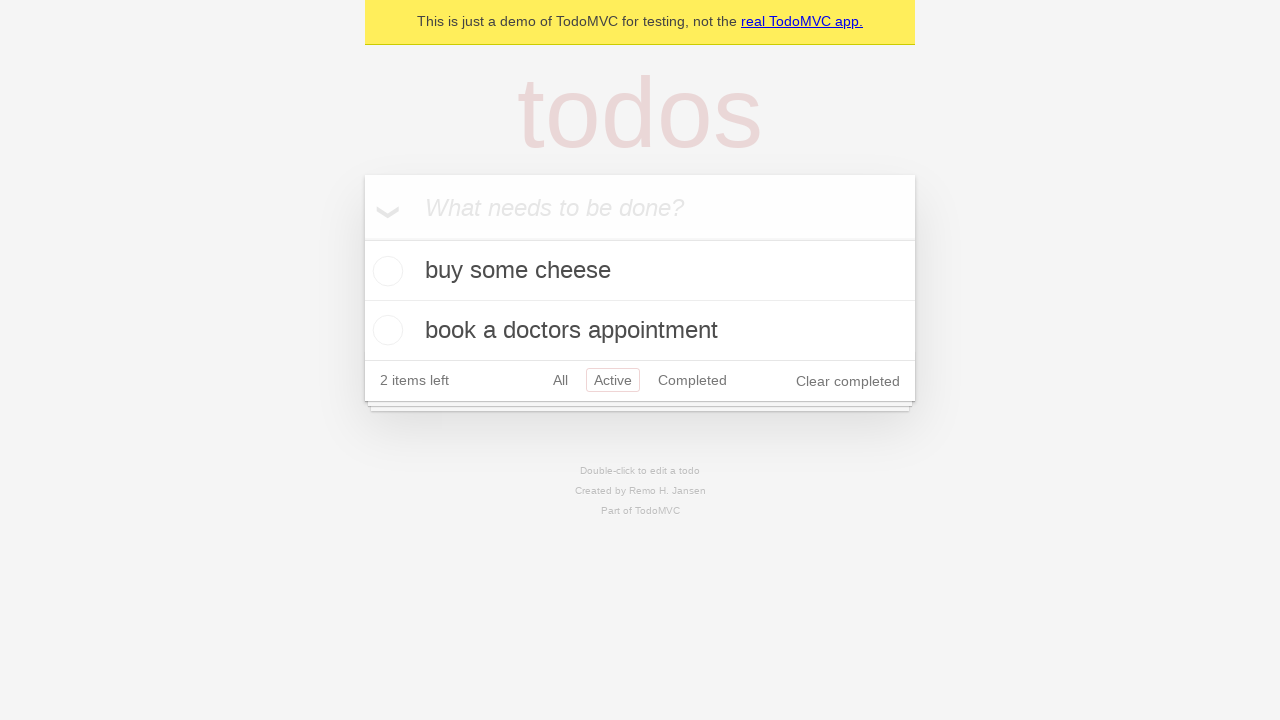

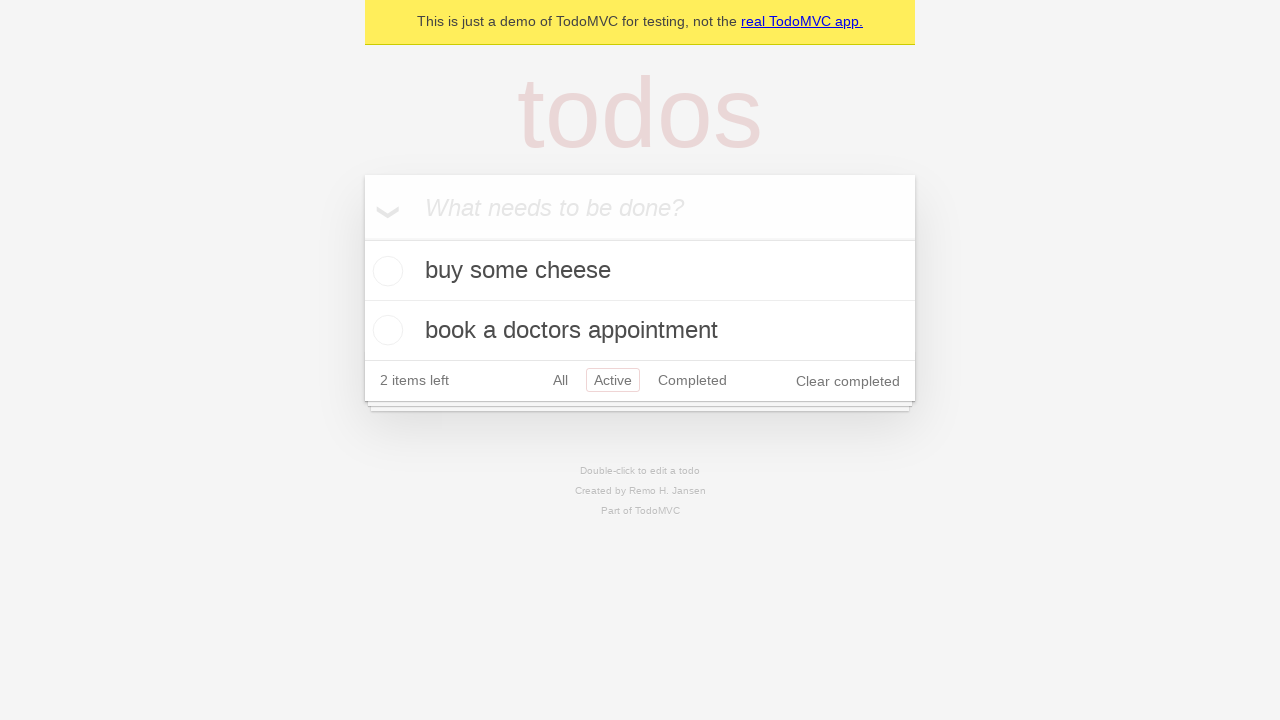